Waits for a price to reach $100, then solves a math problem by calculating the logarithm of a trigonometric expression and submitting the answer

Starting URL: https://suninjuly.github.io/explicit_wait2.html

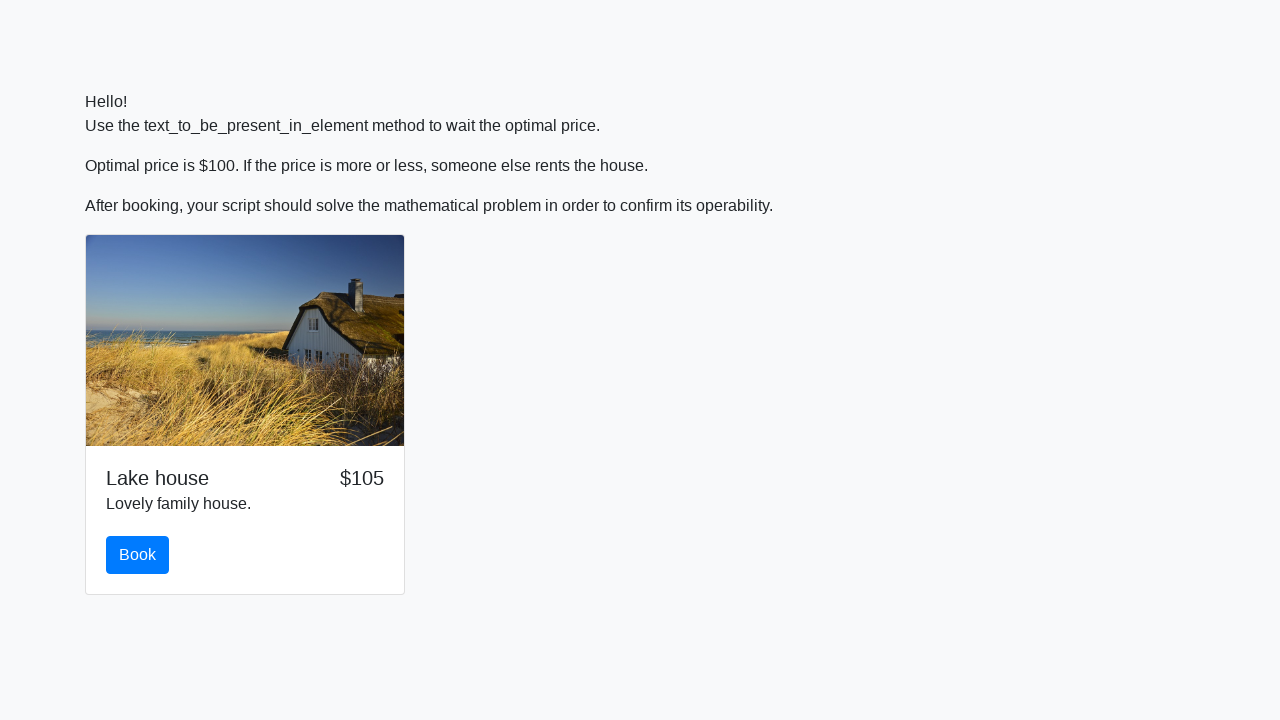

Waited for price to reach $100
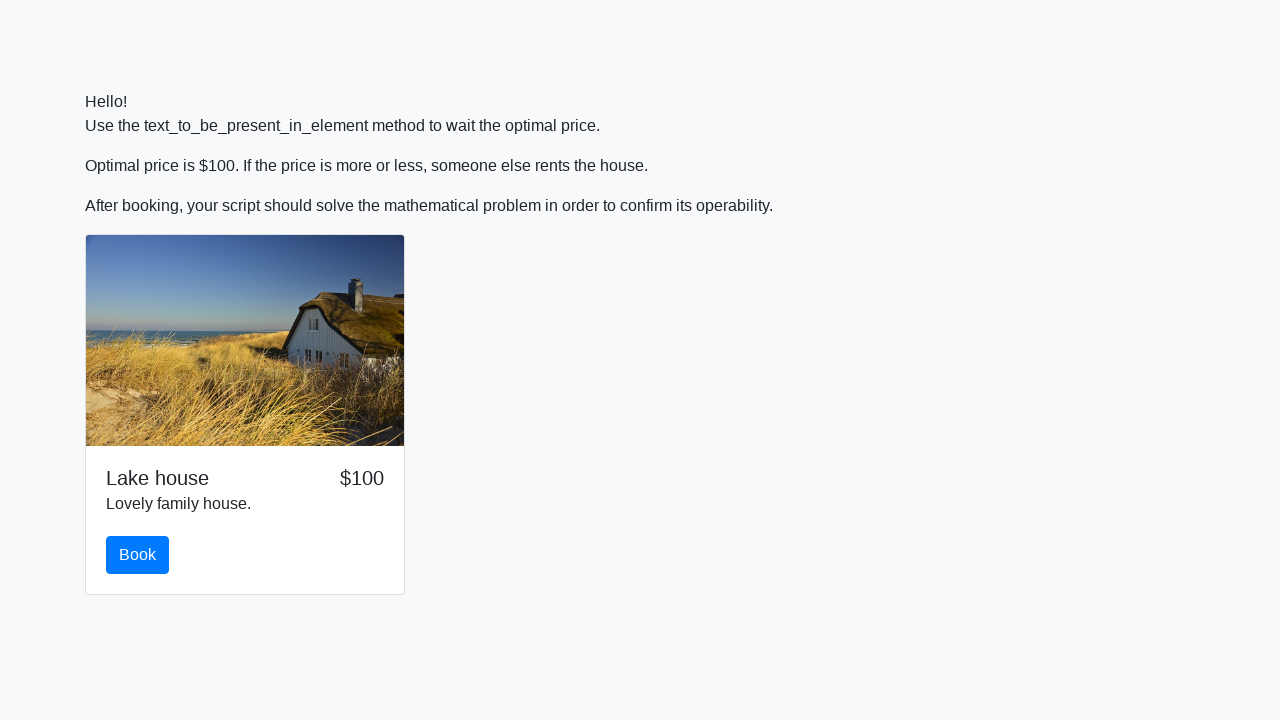

Clicked the book button at (138, 555) on #book
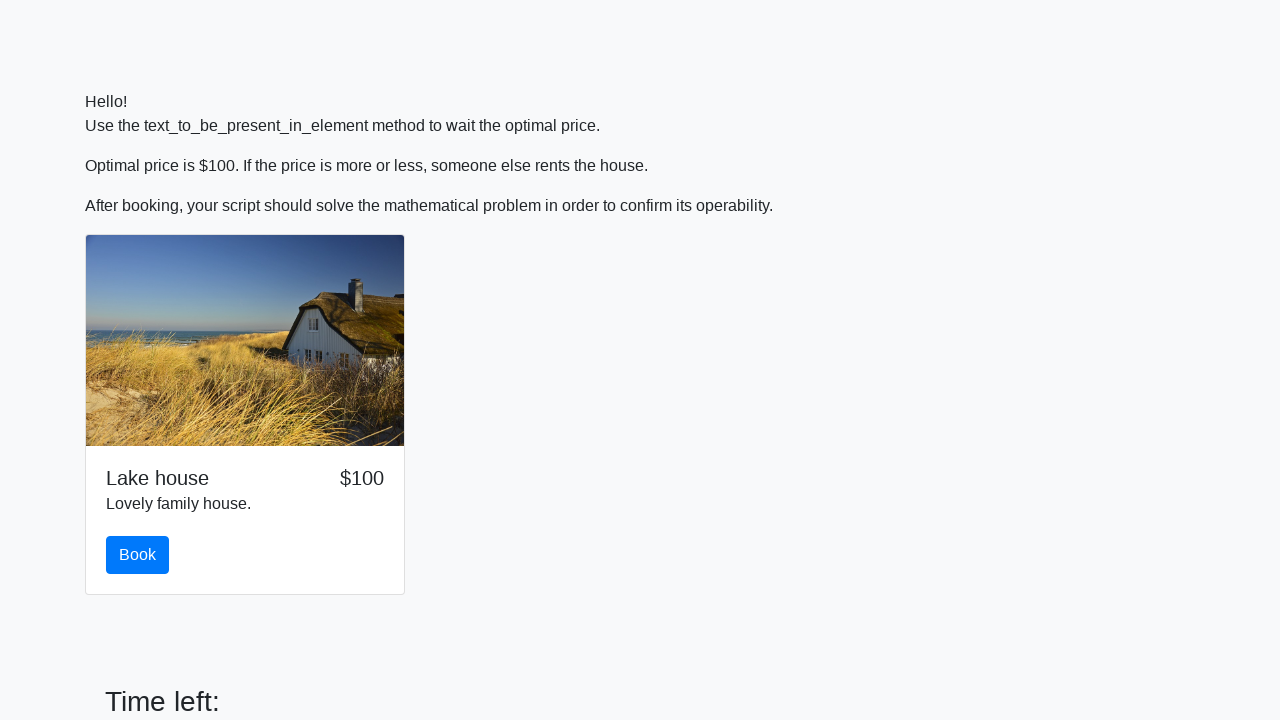

Scrolled down to reveal the math problem
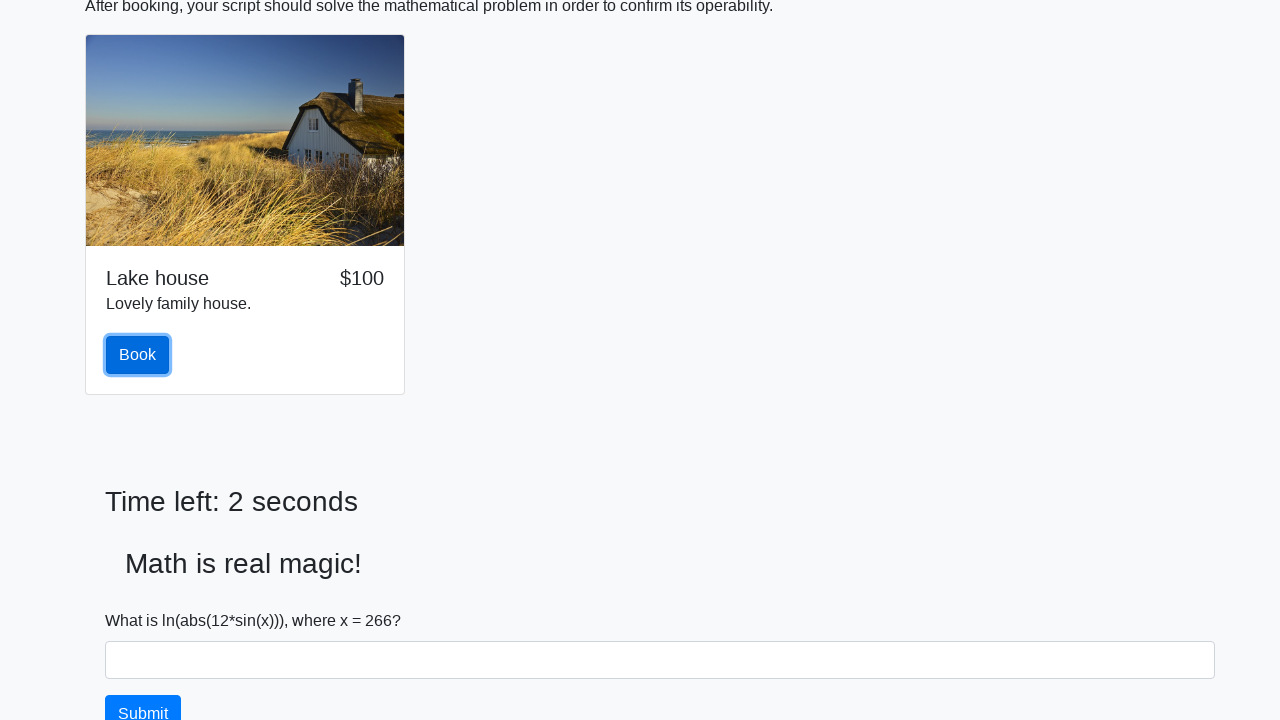

Retrieved input value: 266
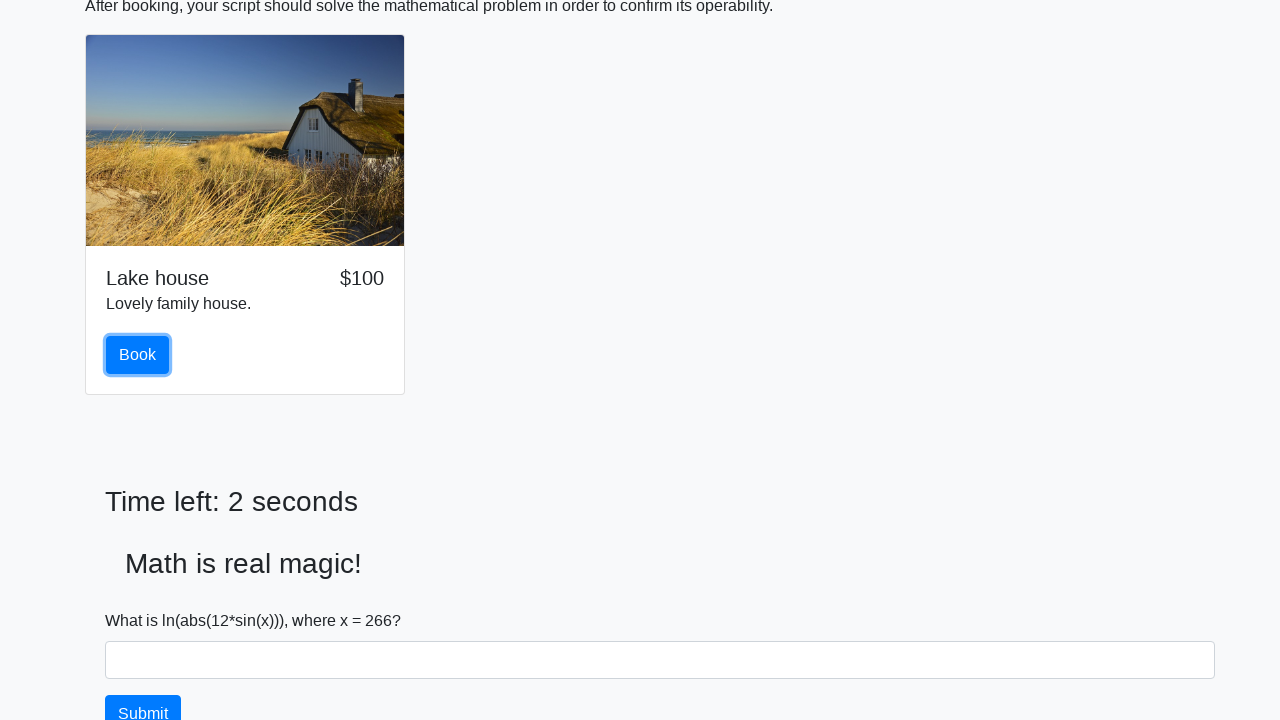

Calculated answer using logarithm of trigonometric expression: 2.3341465795506604
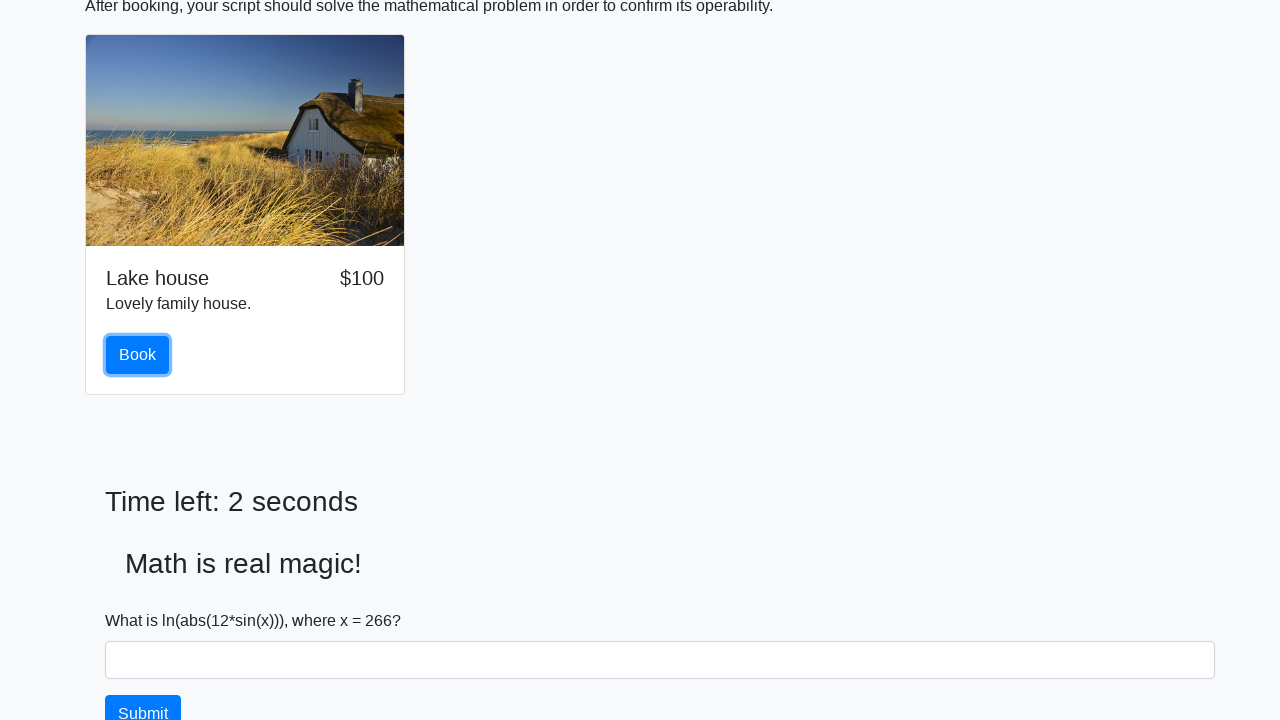

Filled answer field with calculated value: 2.3341465795506604 on #answer
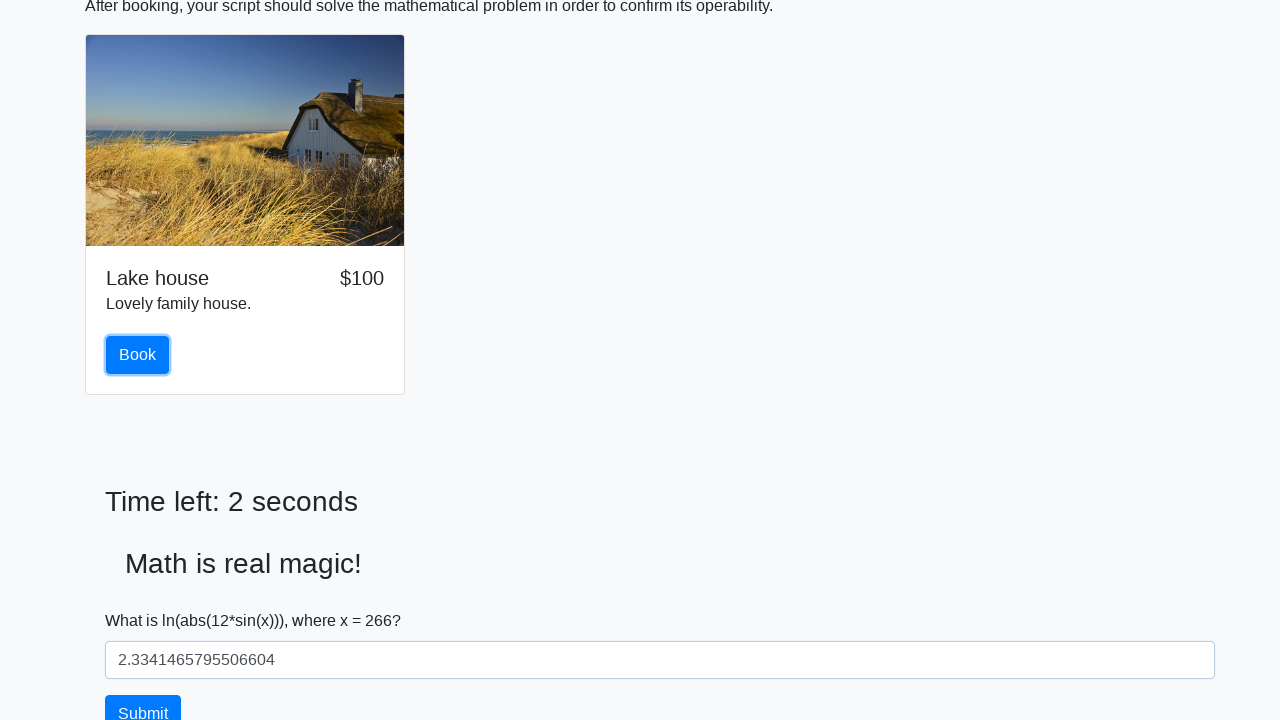

Clicked solve button to submit the answer at (143, 701) on #solve
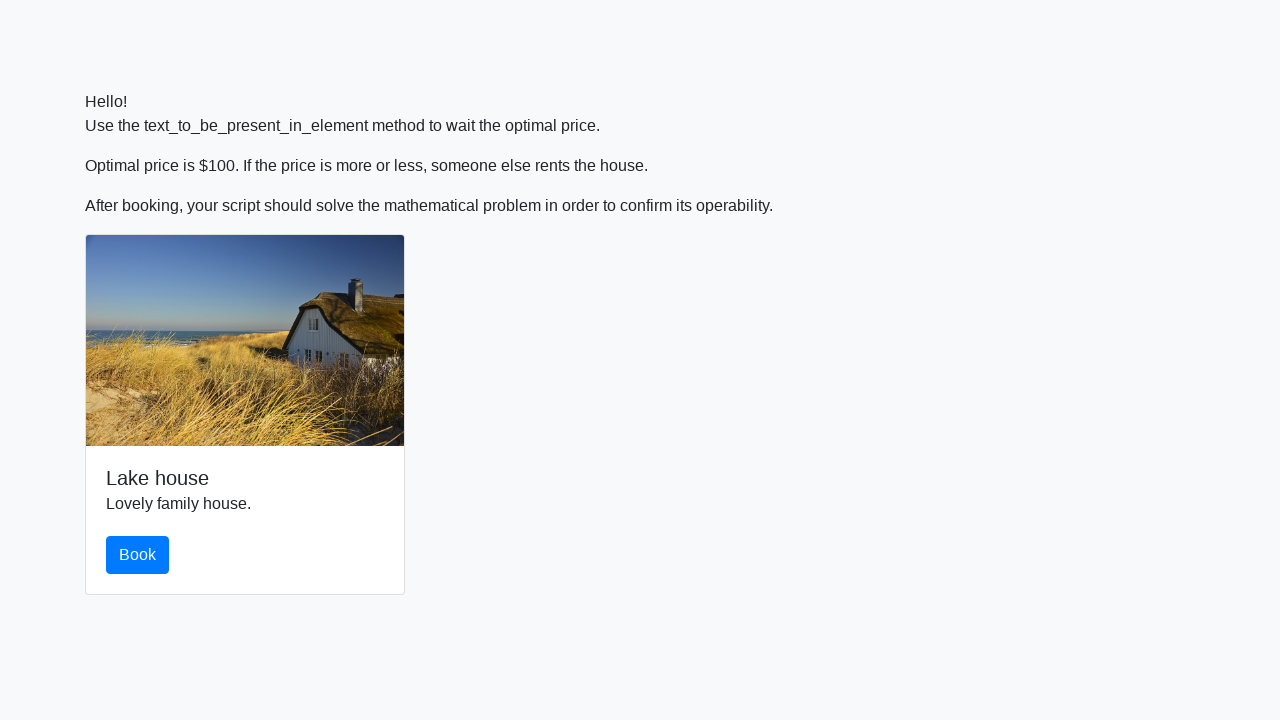

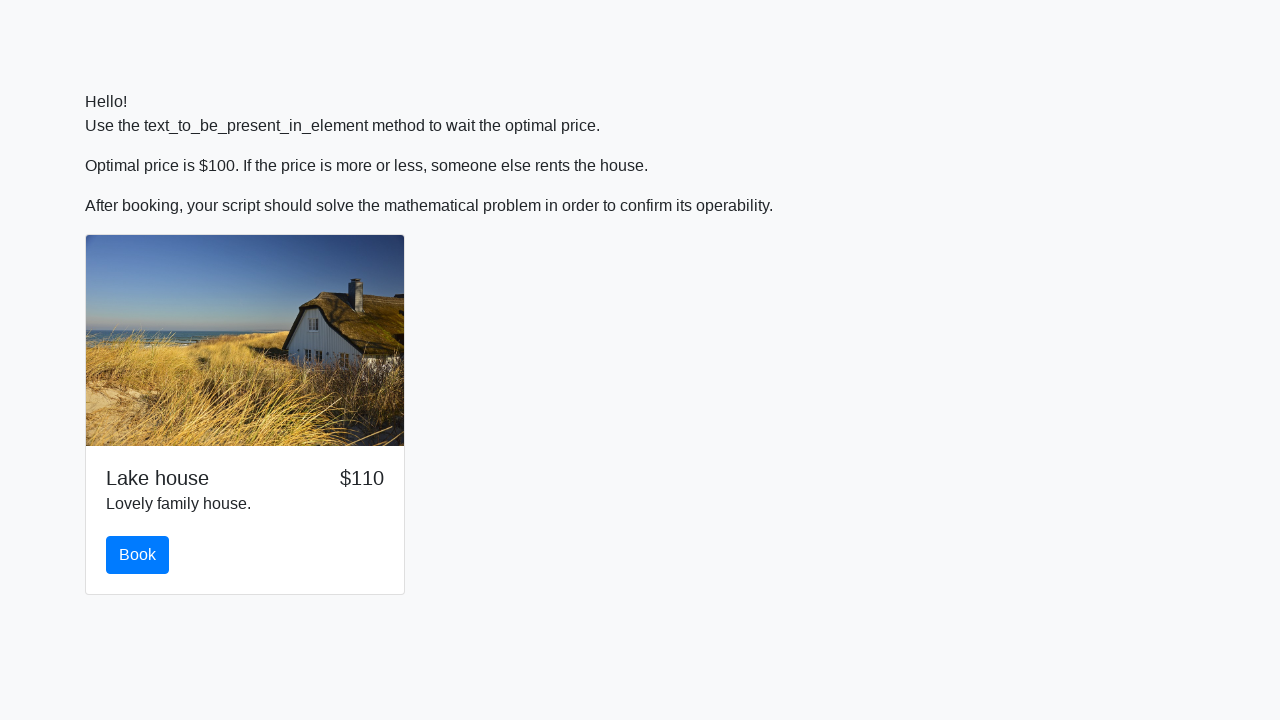